Tests basic division on the calculator by entering 9 ÷ 3 and verifying the result is 3

Starting URL: https://www.calculadora.org/

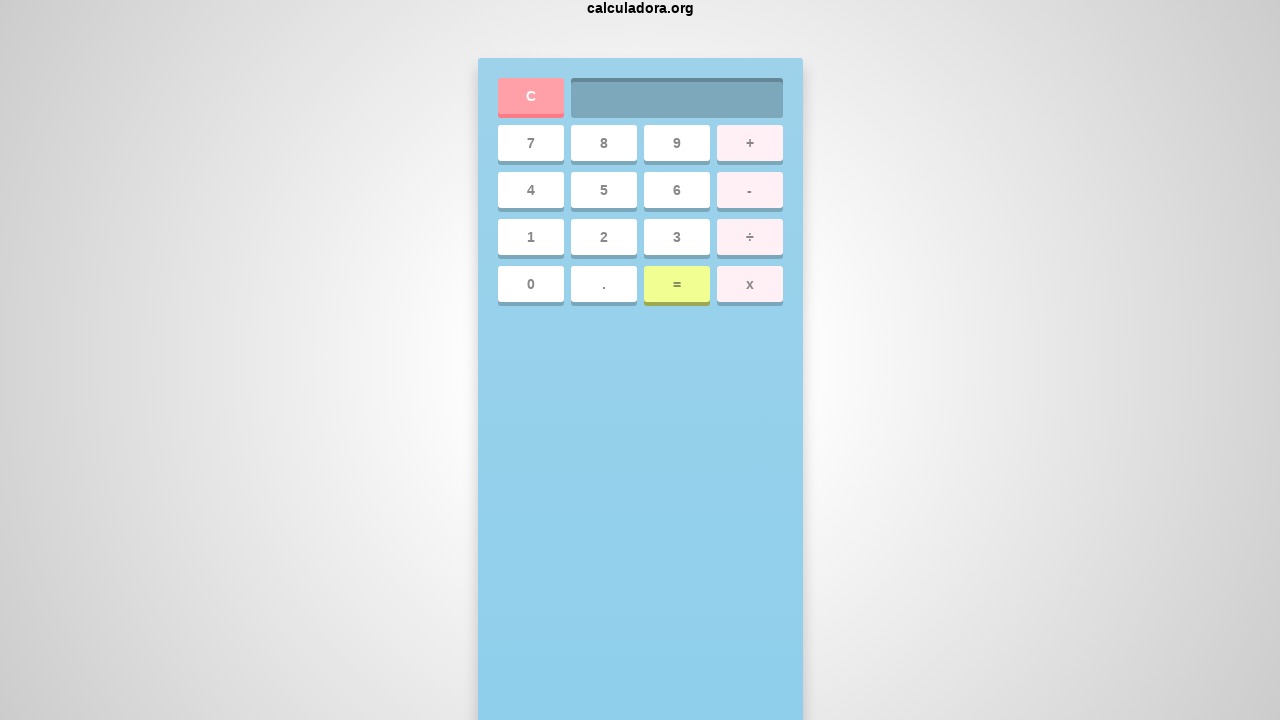

Clicked clear button to reset calculator at (314, 696) on a:text('C')
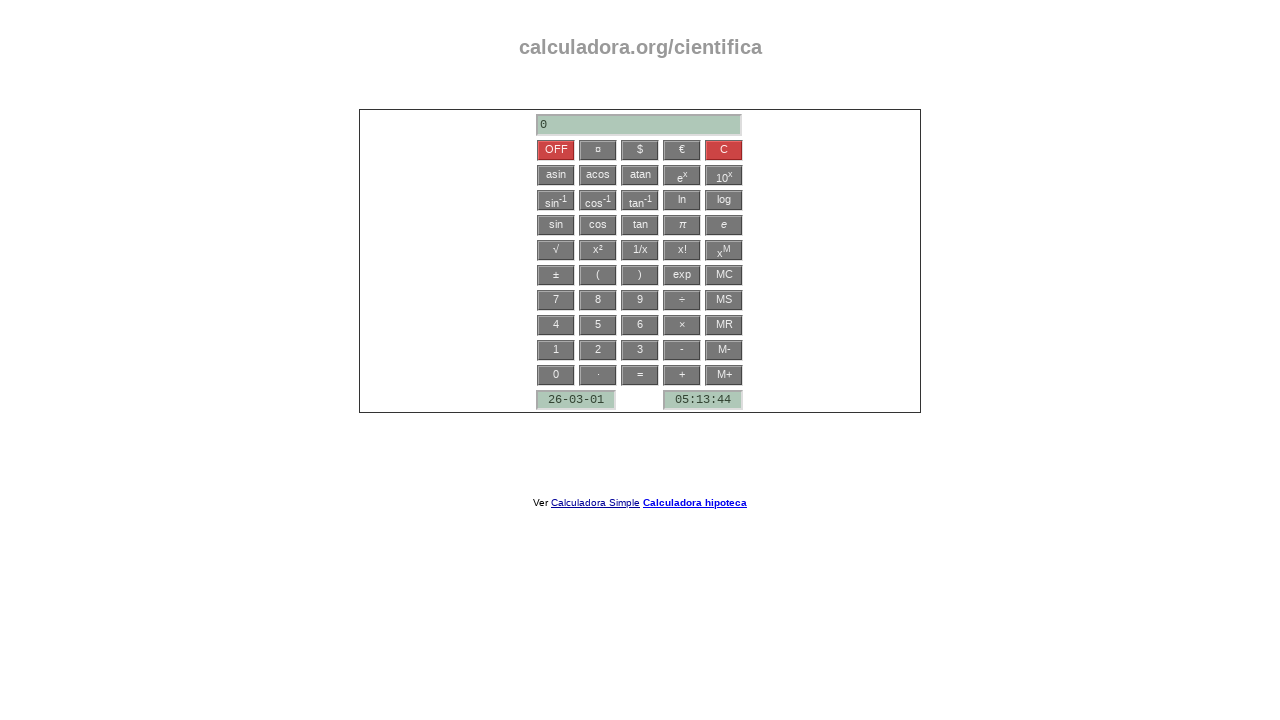

Clicked number 9 at (640, 300) on a:text('9')
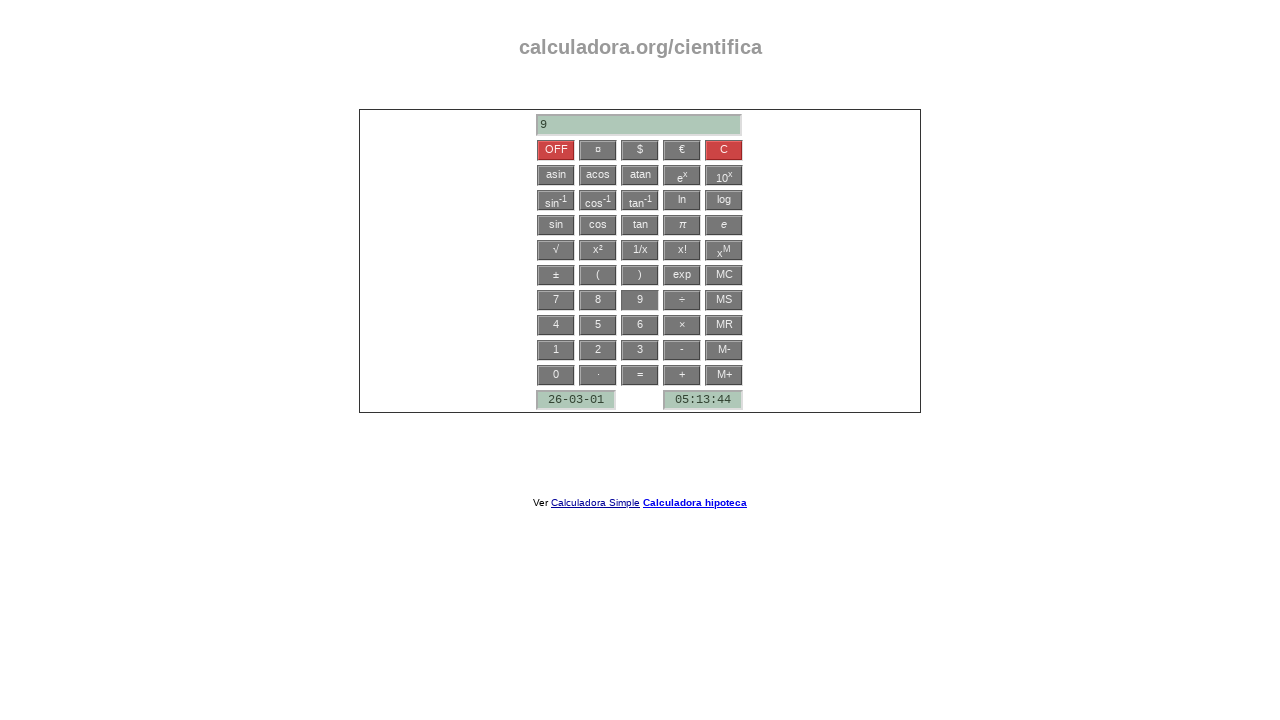

Clicked division operator at (682, 300) on a:text('÷')
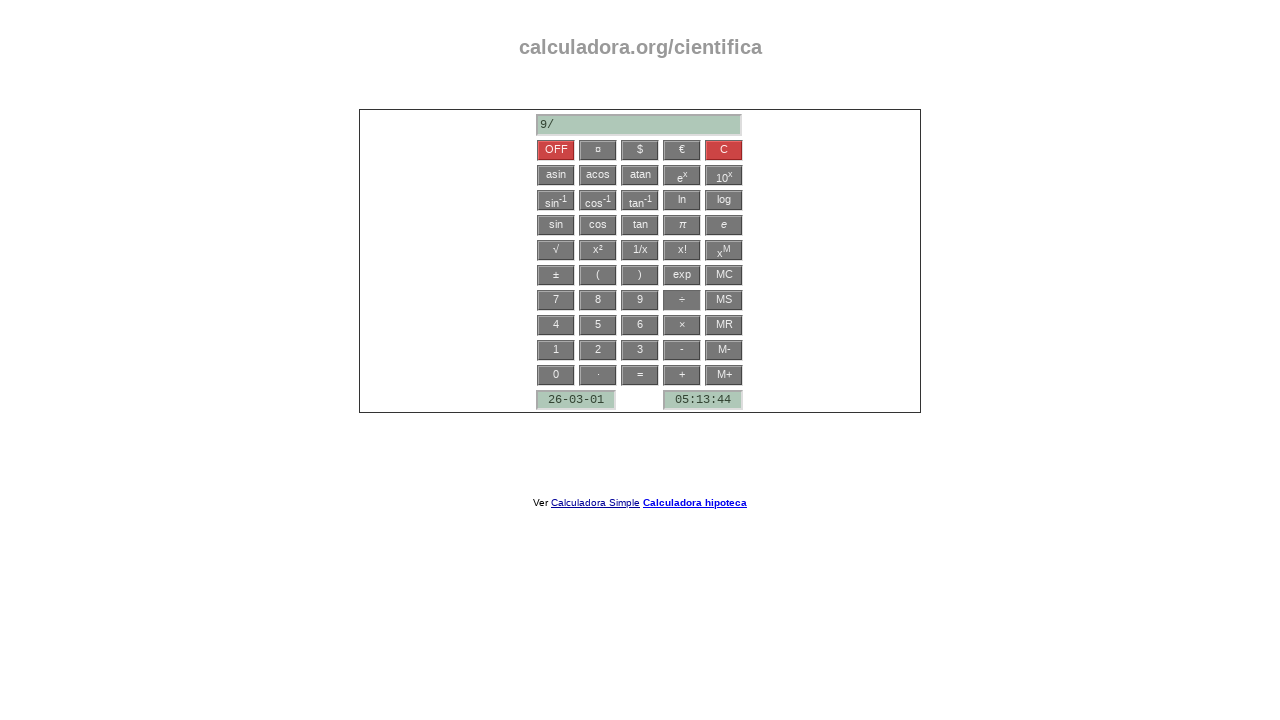

Clicked number 3 at (640, 350) on a:text('3')
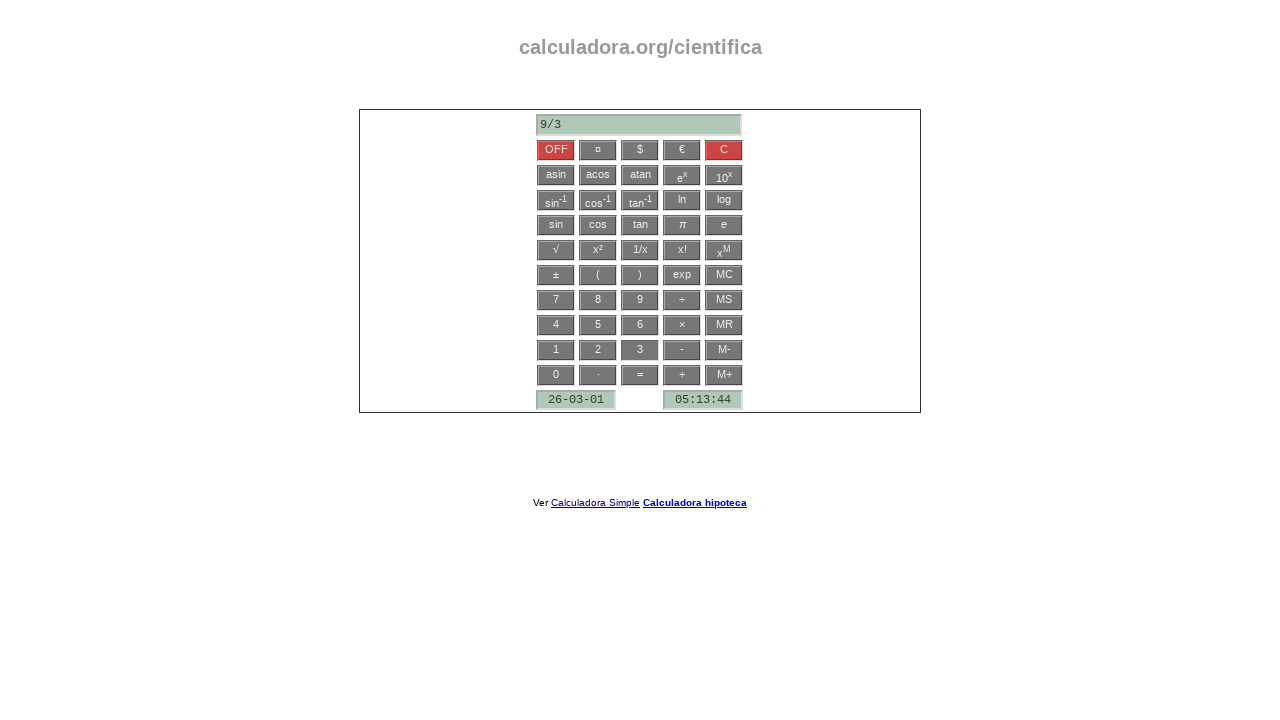

Clicked equals button to calculate result at (640, 375) on a:text('=')
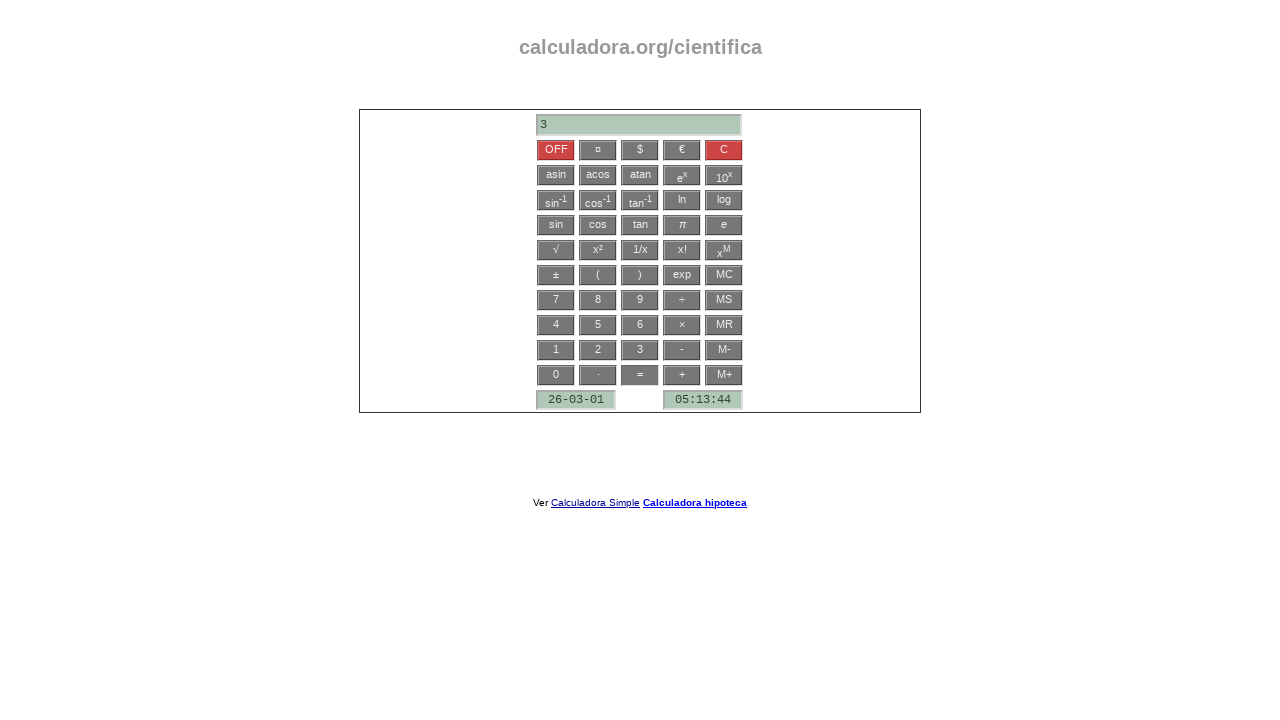

Verified that division result equals 3
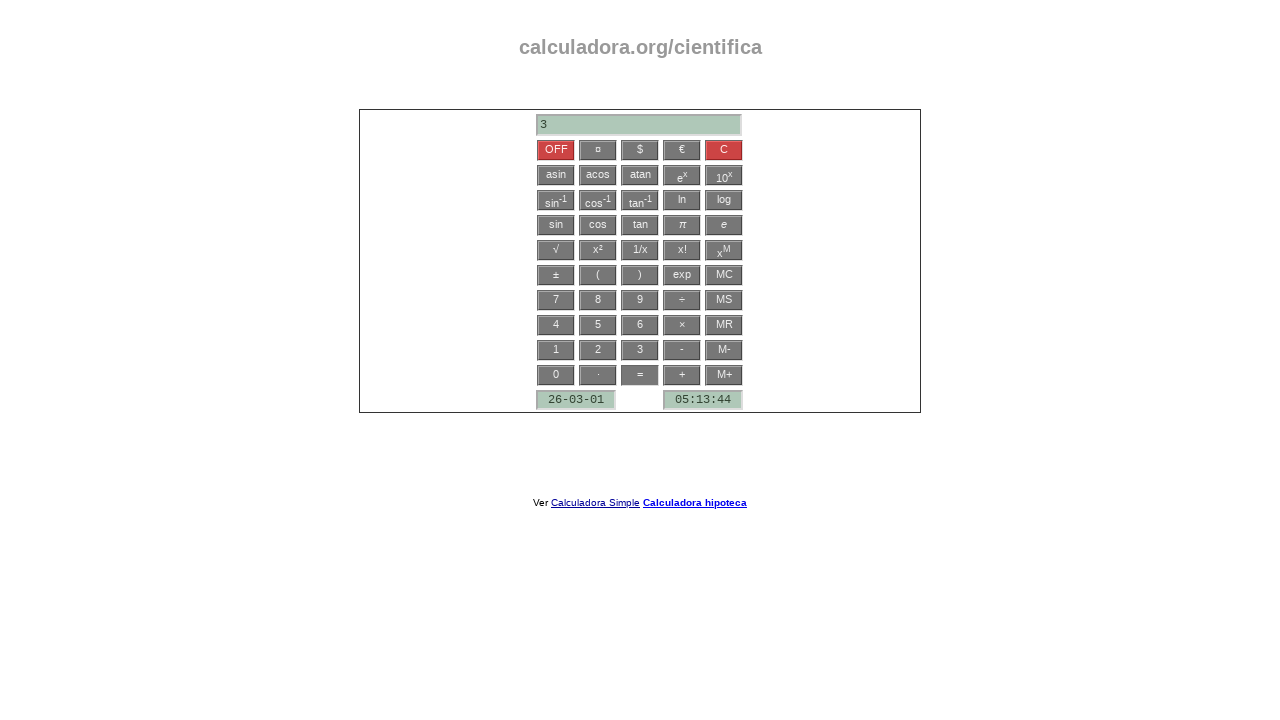

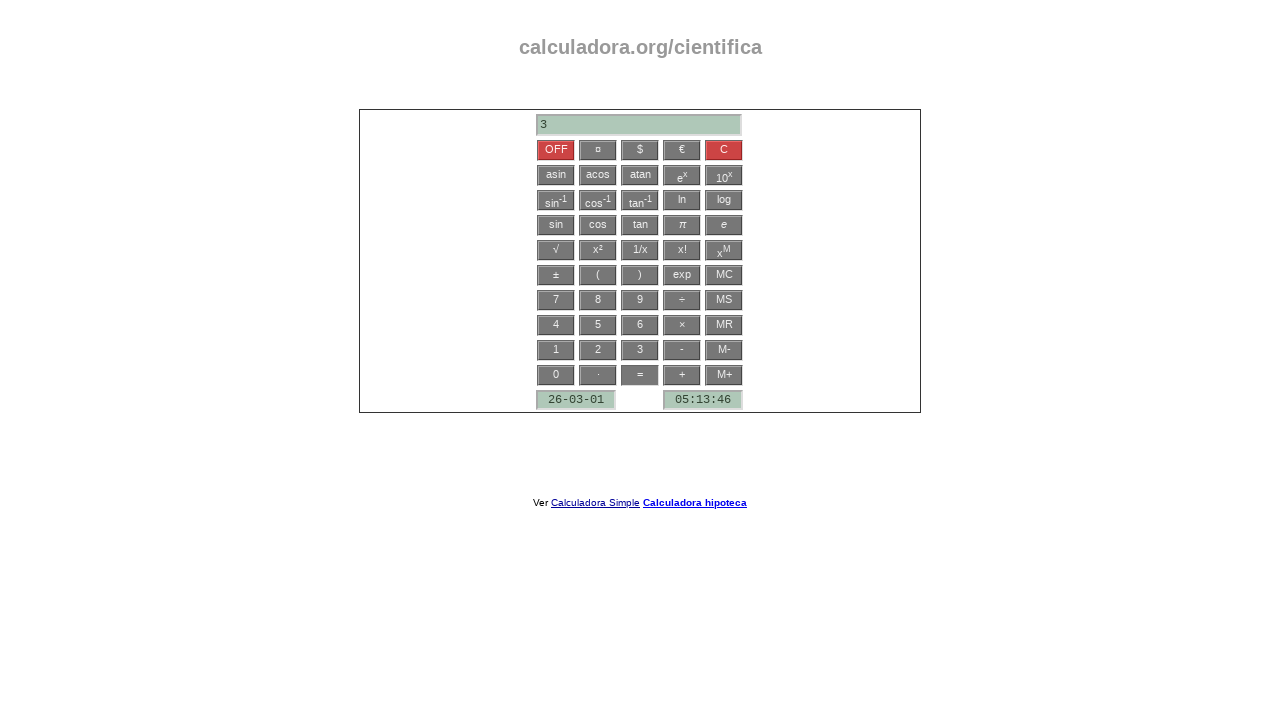